Tests handling iframes by navigating to a frames demo page, locating a specific frame by URL, and filling a text input field within that frame.

Starting URL: https://ui.vision/demo/webtest/frames/

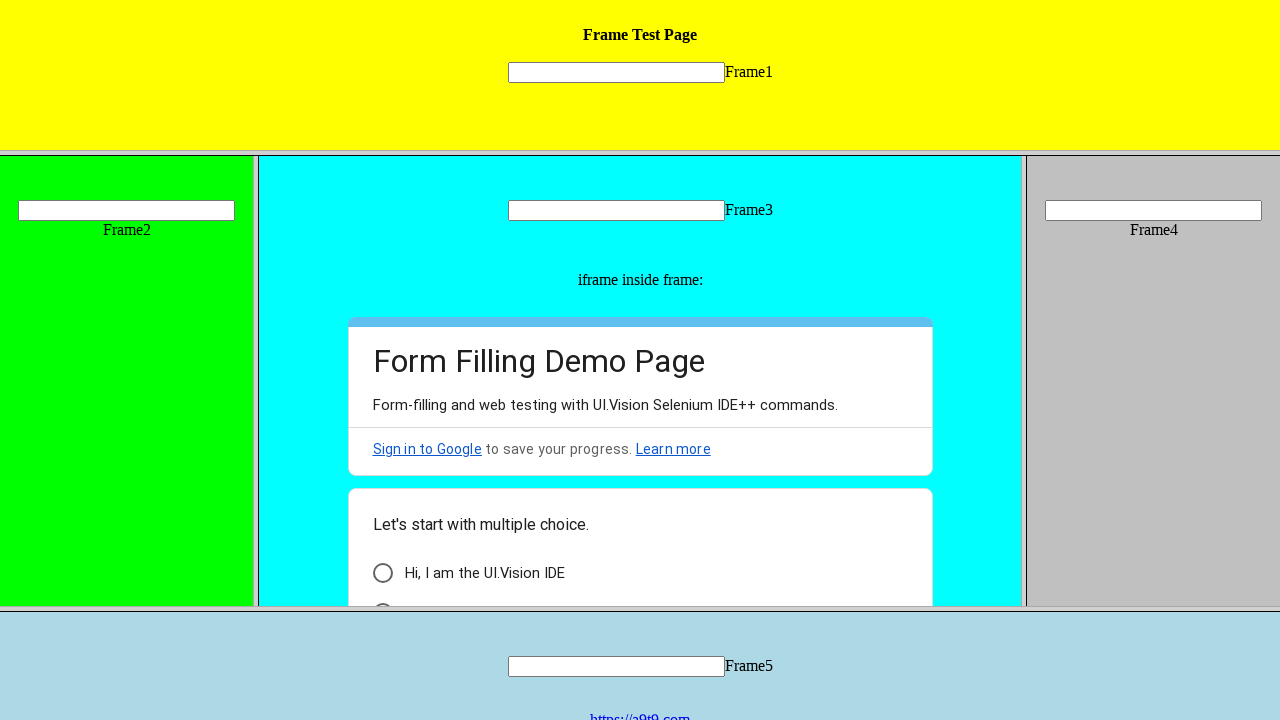

Set viewport size to 1920x1040
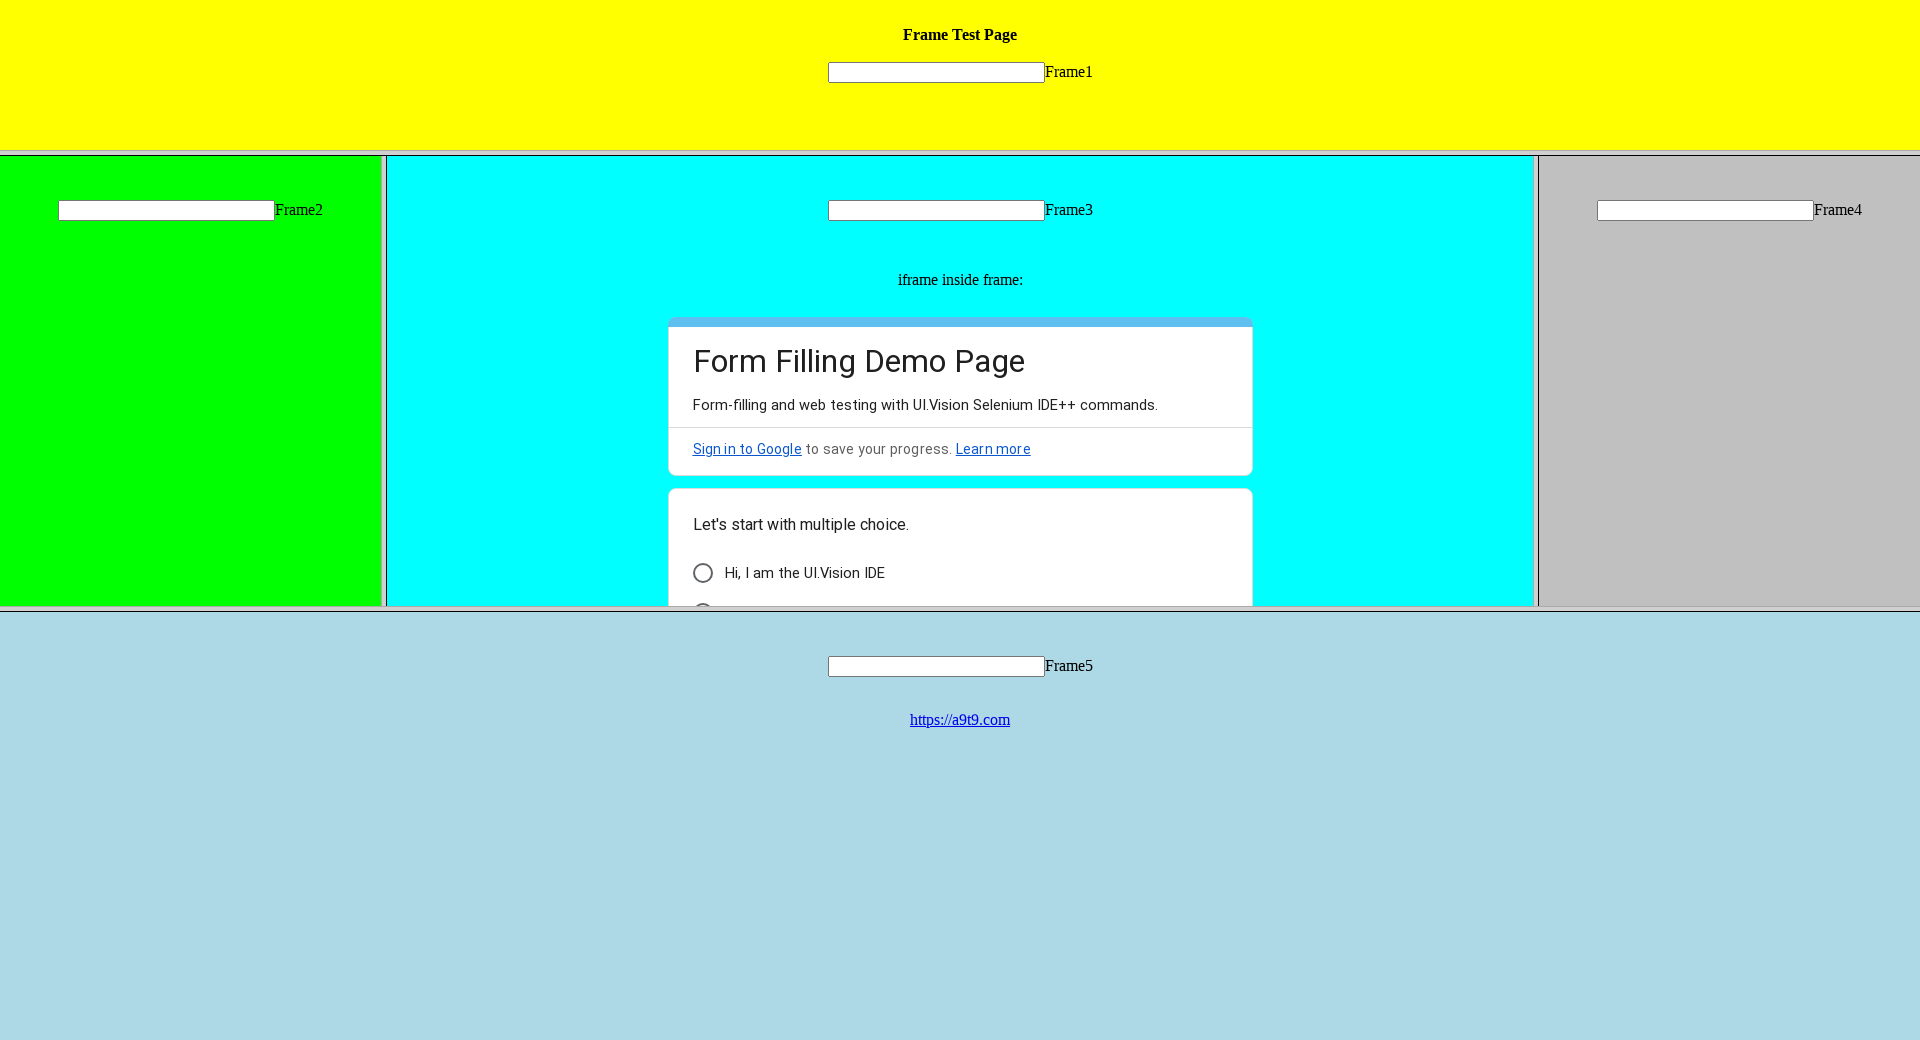

Located frame by URL (frame_1.html)
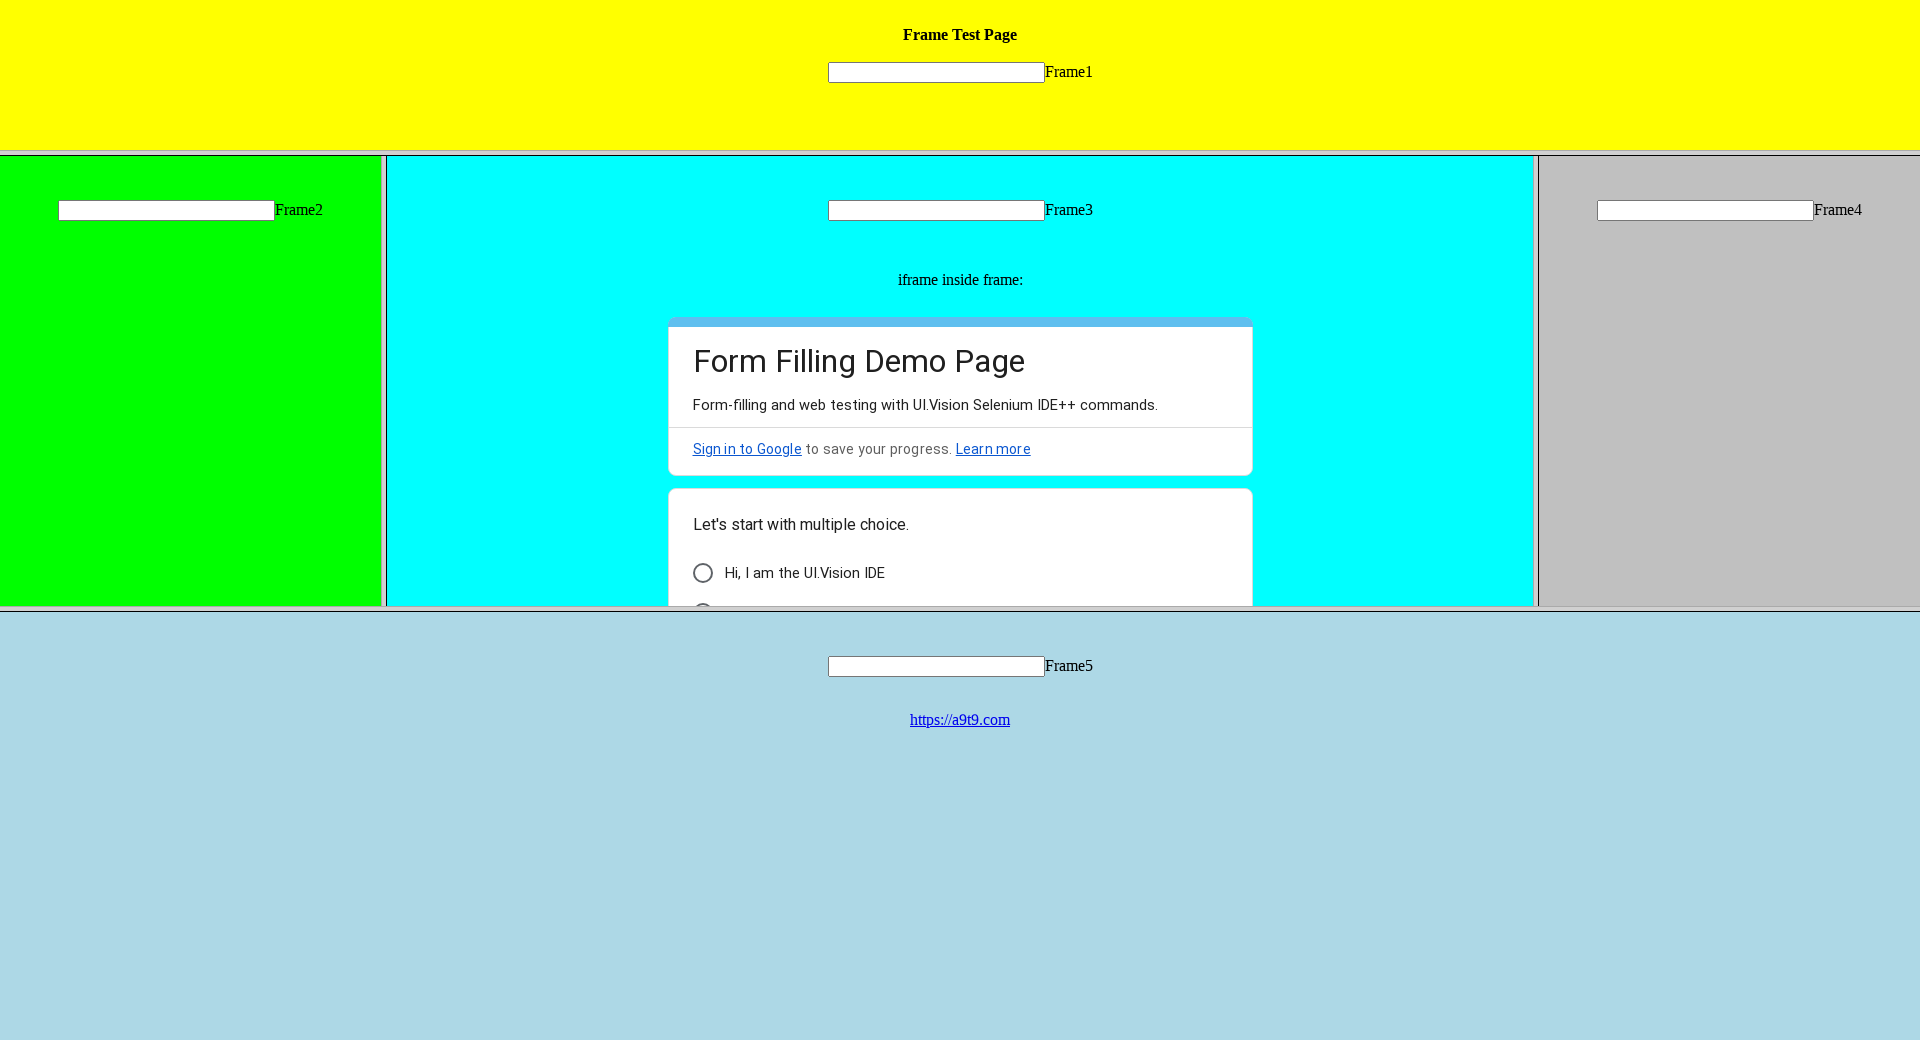

Filled text input field with 'likhitha' in frame_1 on [name='mytext1']
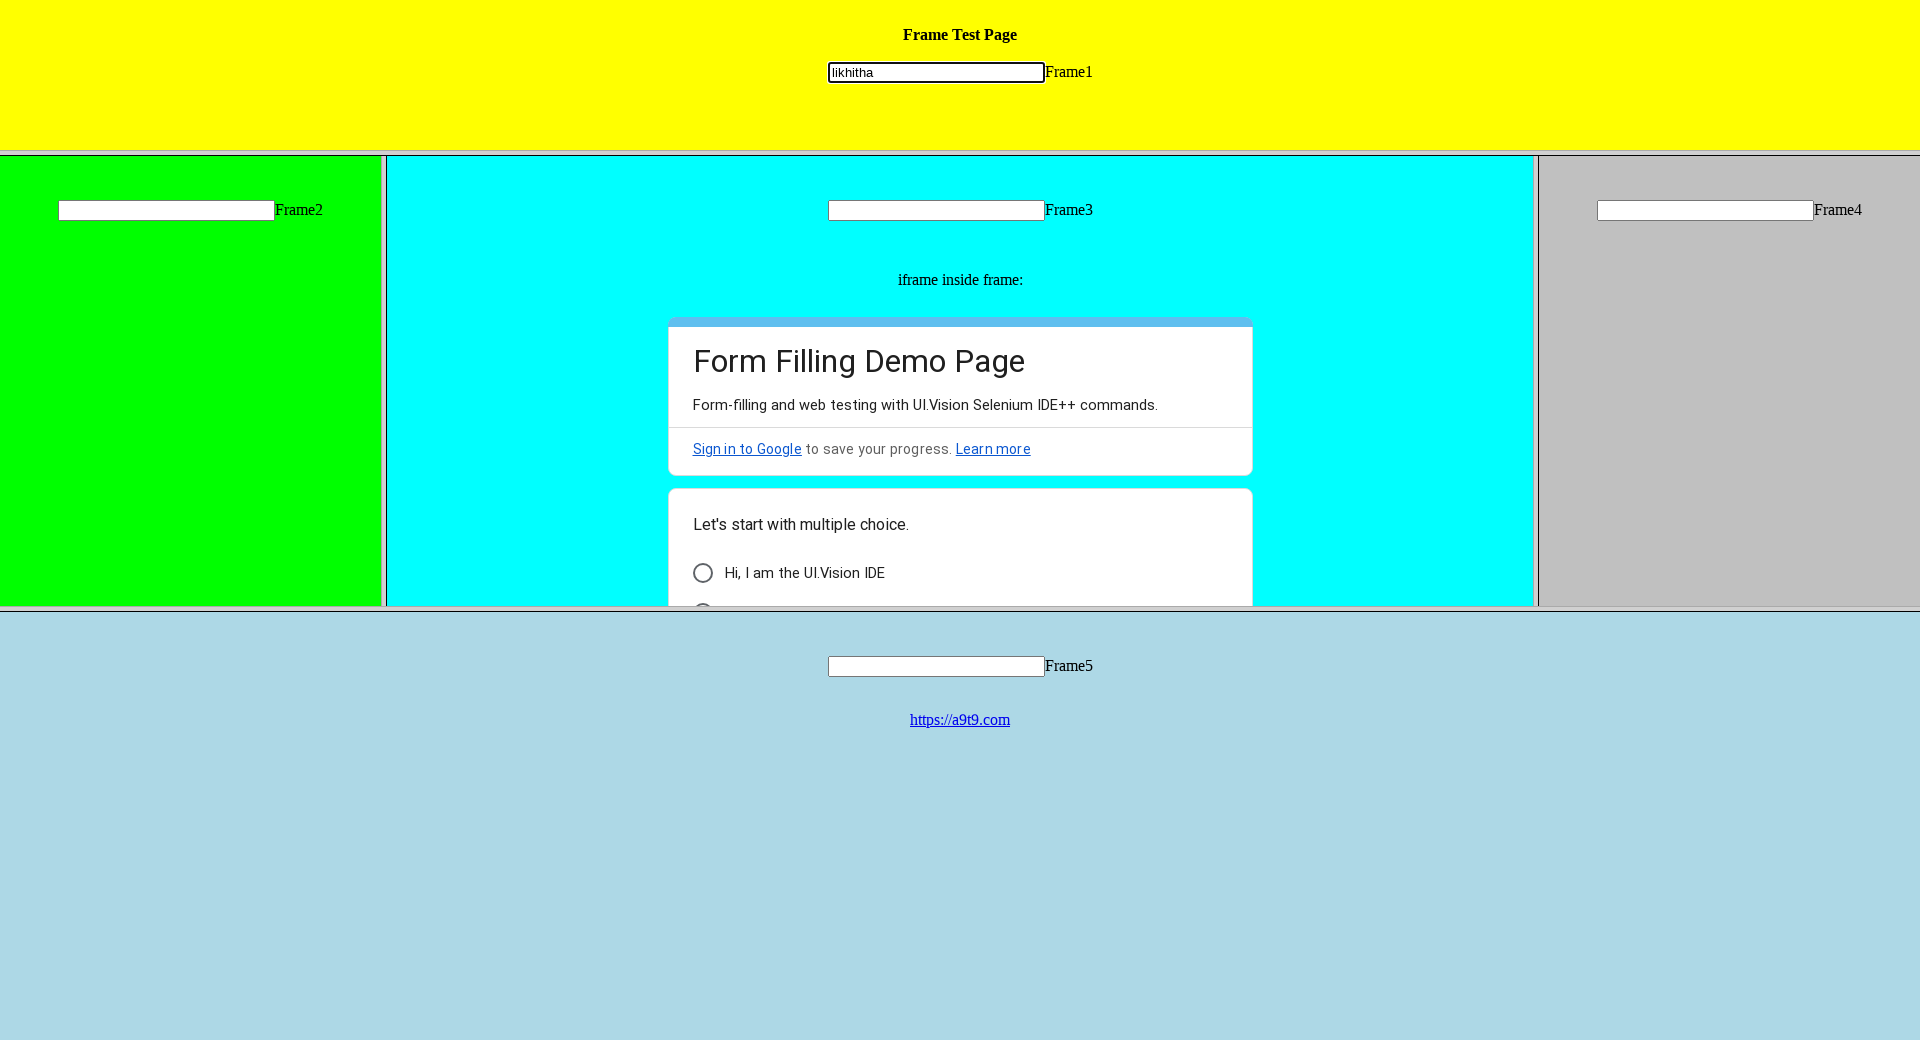

Waited 2000ms for result to be visible
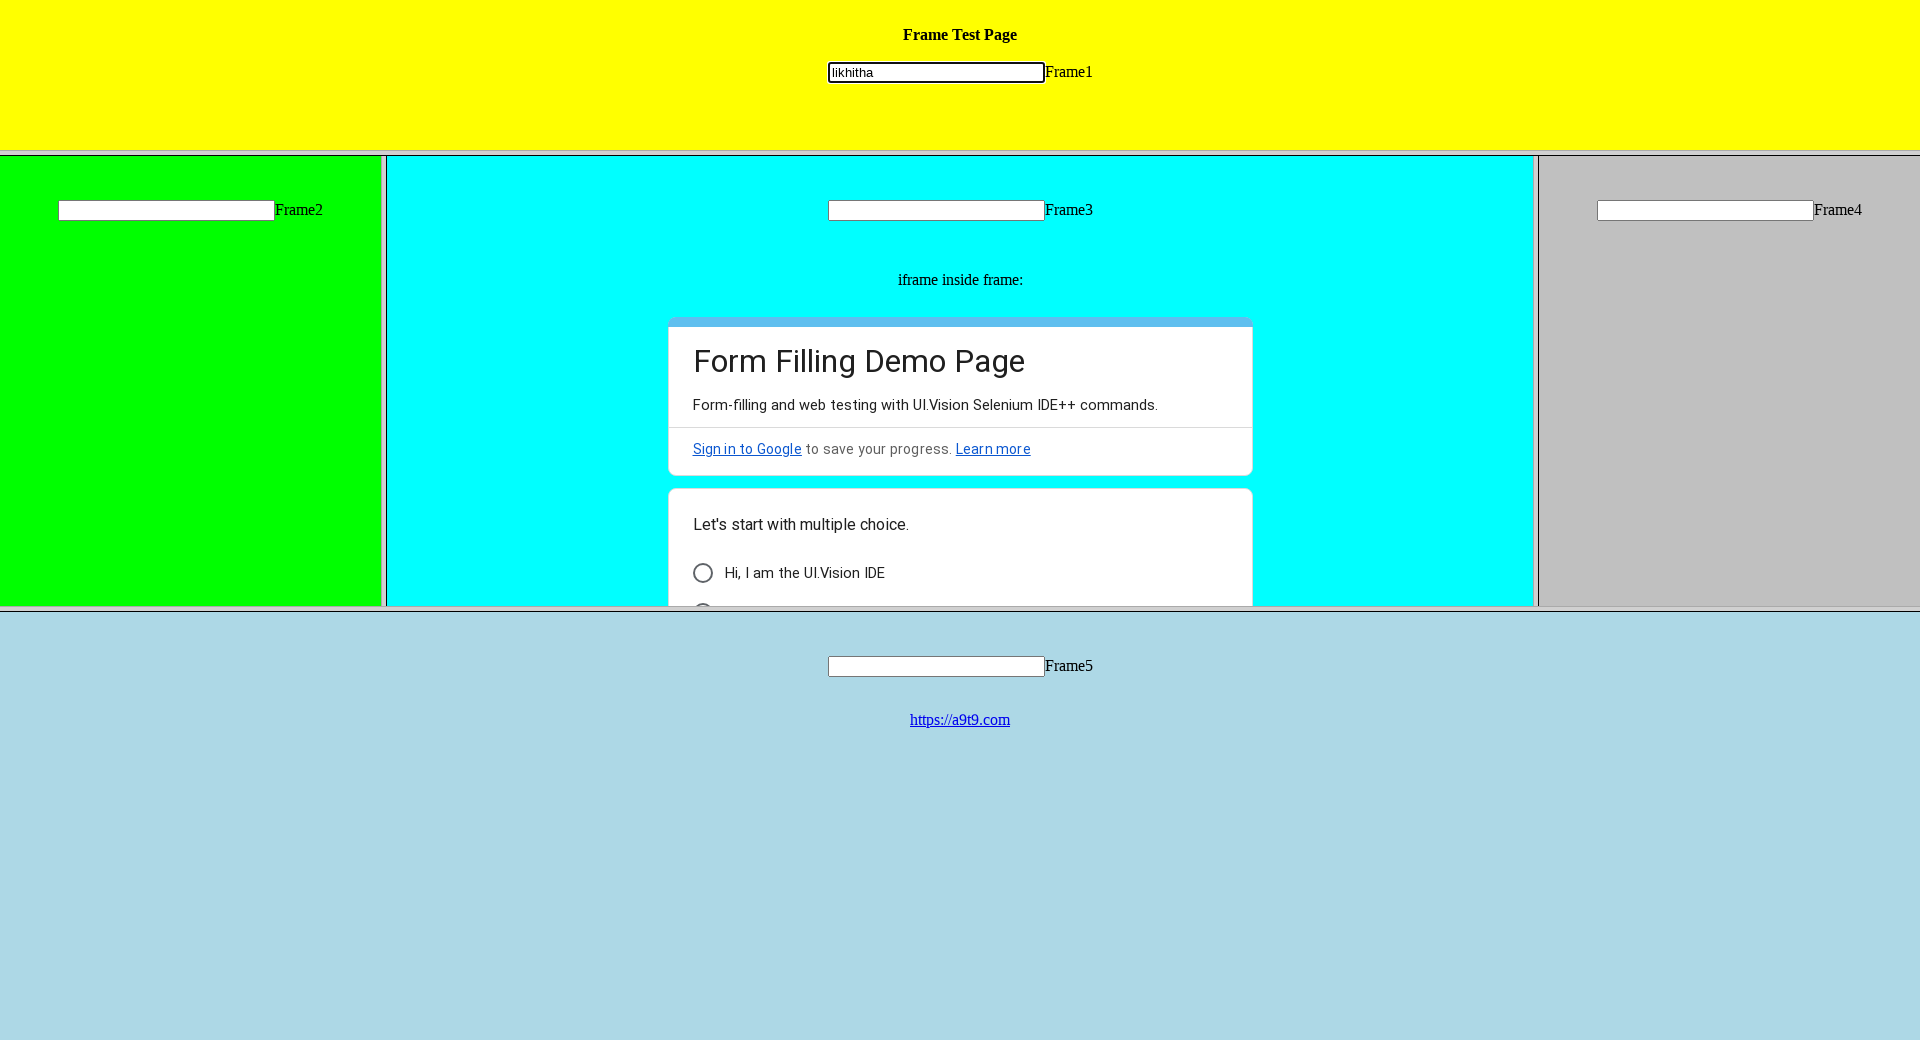

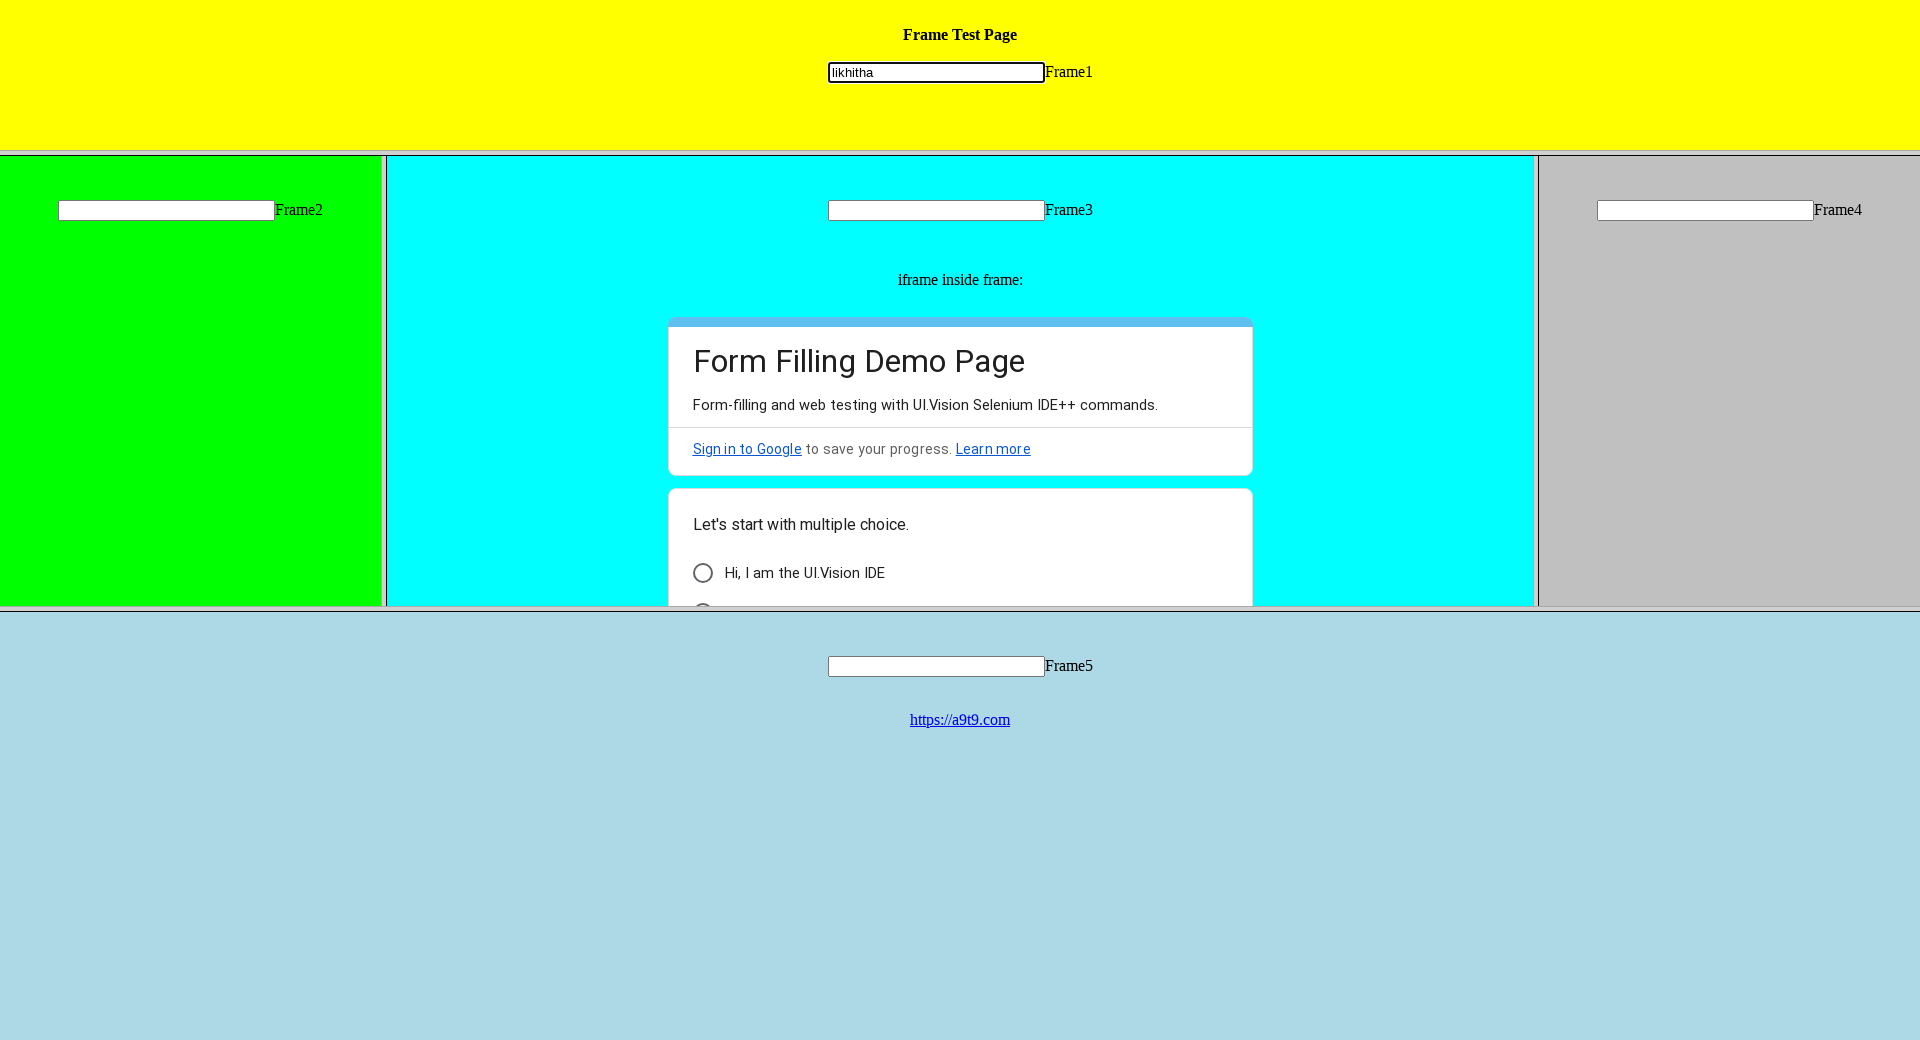